Tests radio button functionality by selecting the "Male" gender option and the "5 - 15" age group option on a demo page

Starting URL: https://syntaxprojects.com/basic-radiobutton-demo.php

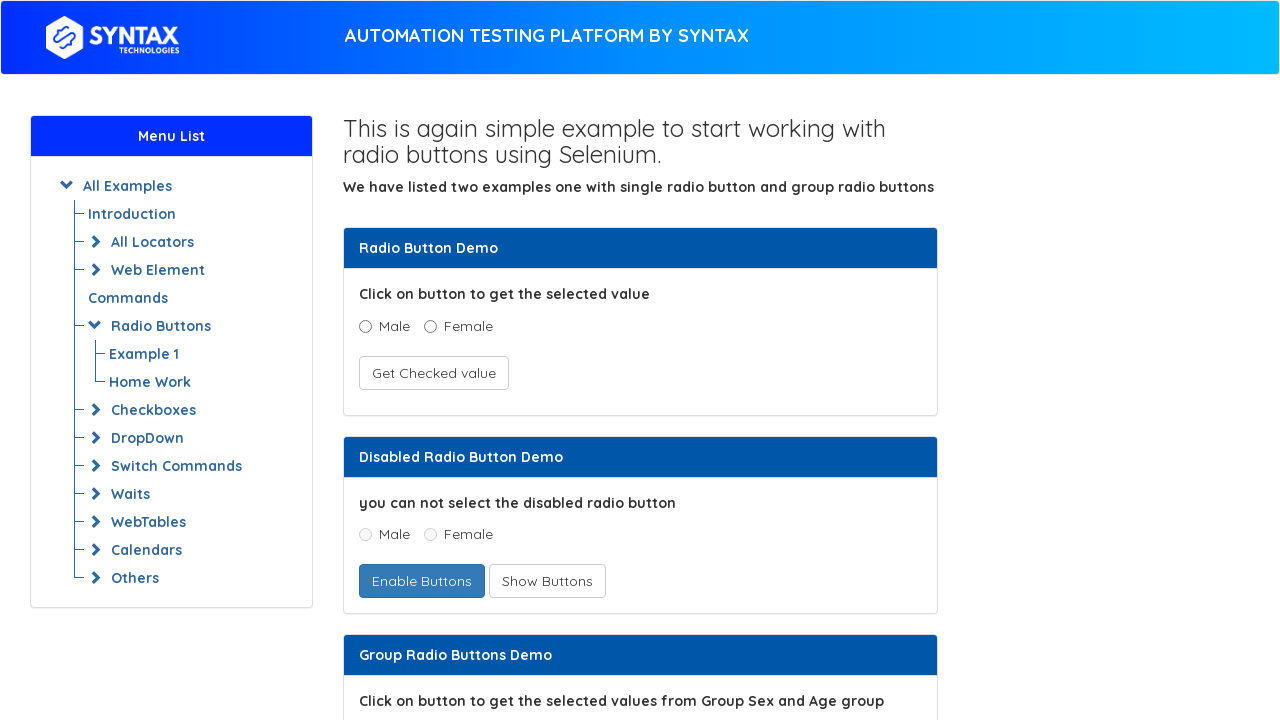

Clicked on the Male radio button at (365, 326) on input[value='Male'][name='optradio']
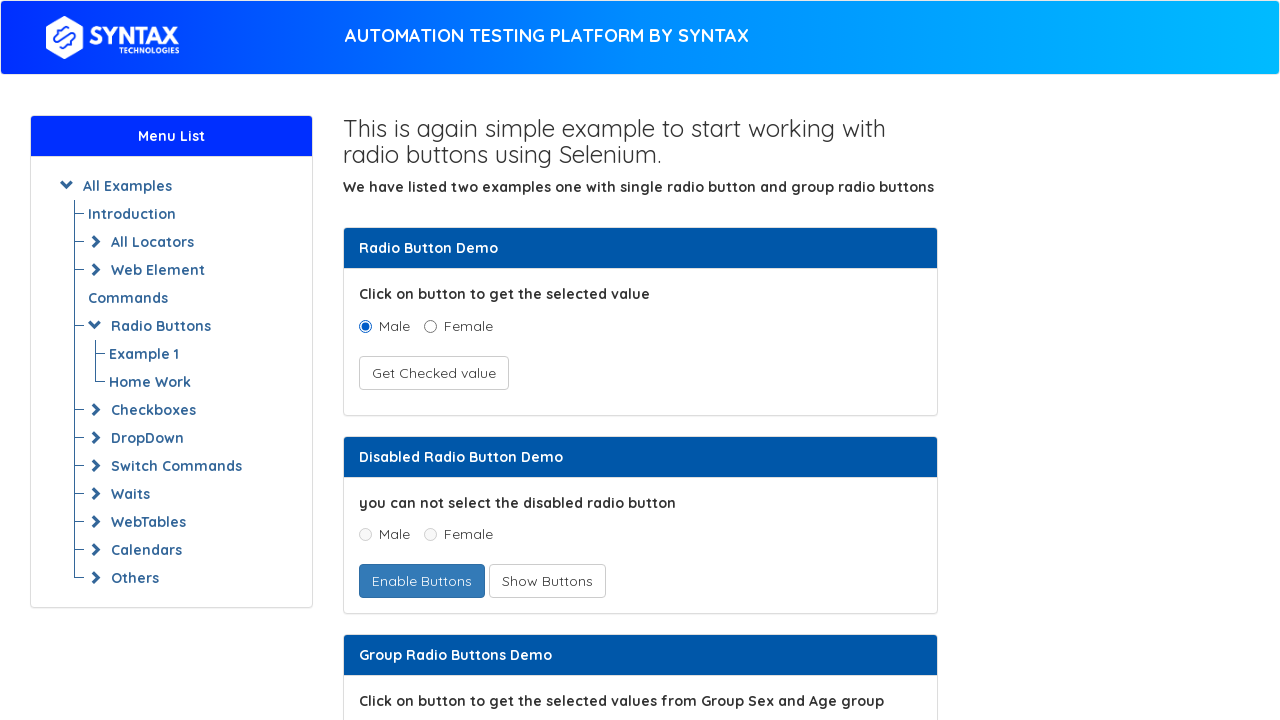

Verified the Male radio button is selected
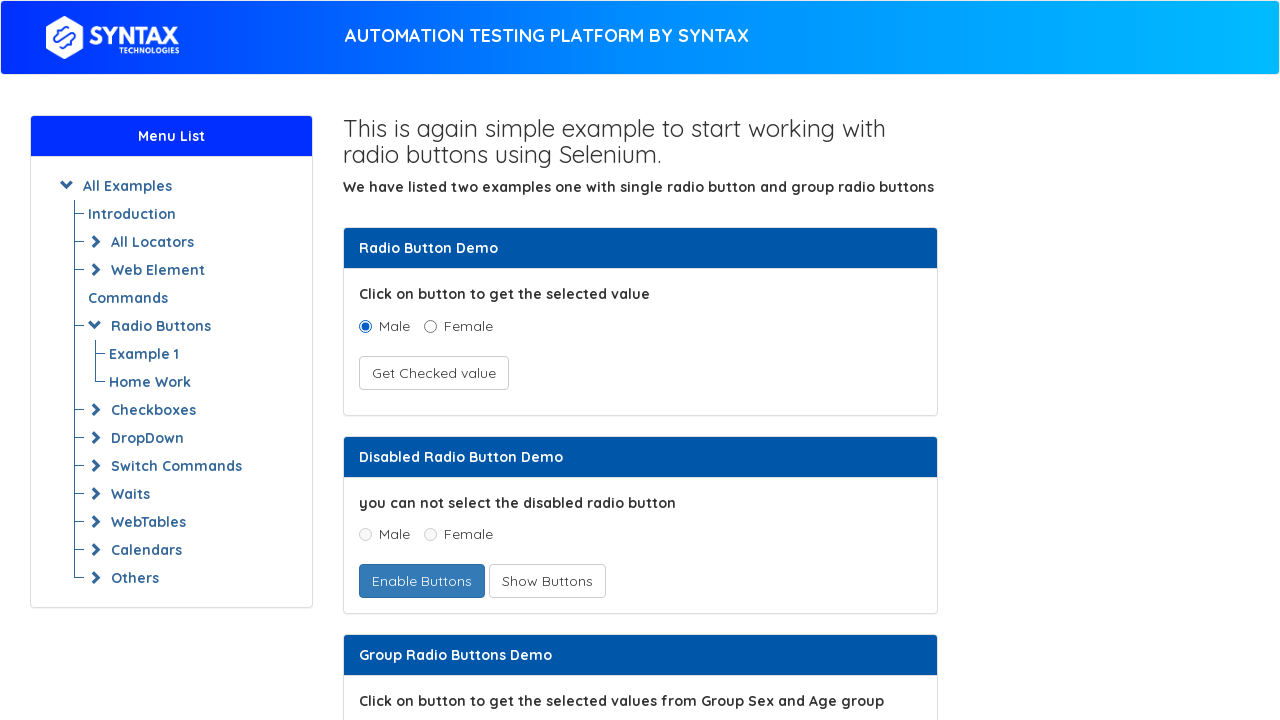

Selected the age group '5 - 15' at (438, 360) on input[name='ageGroup'][value='5 - 15']
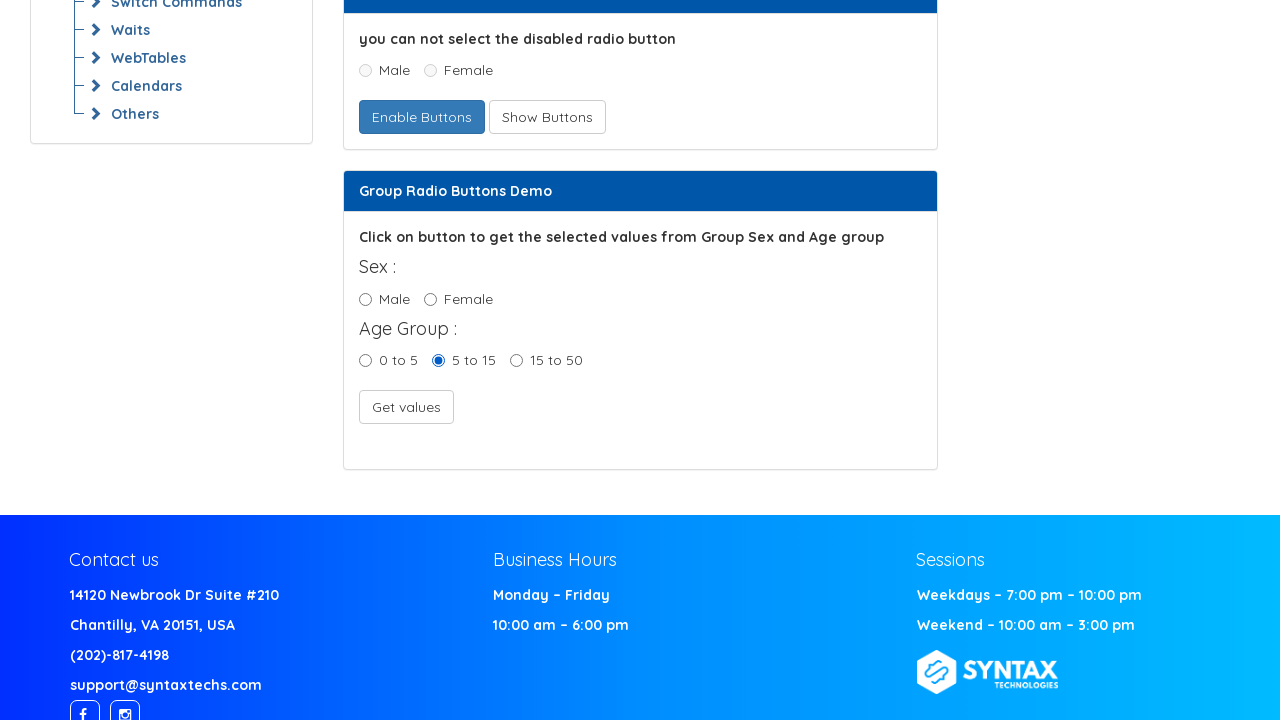

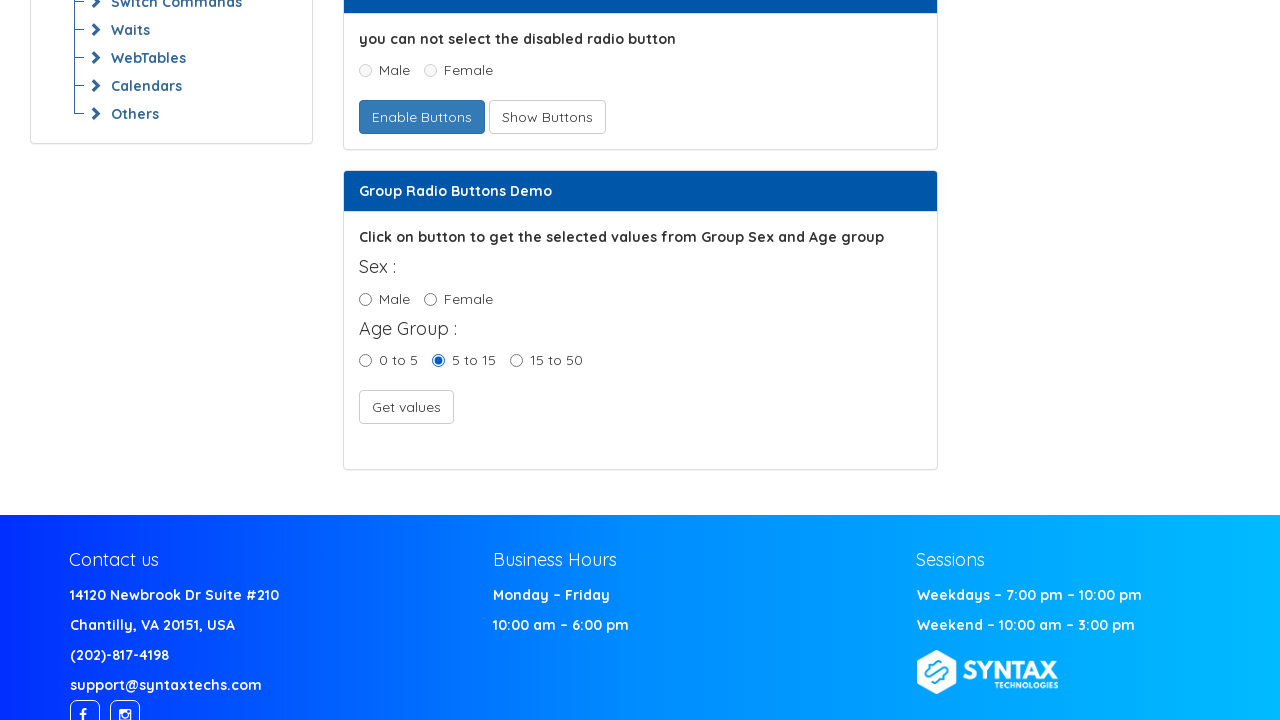